Tests clearing the complete state of all items by checking and unchecking the toggle all

Starting URL: https://demo.playwright.dev/todomvc

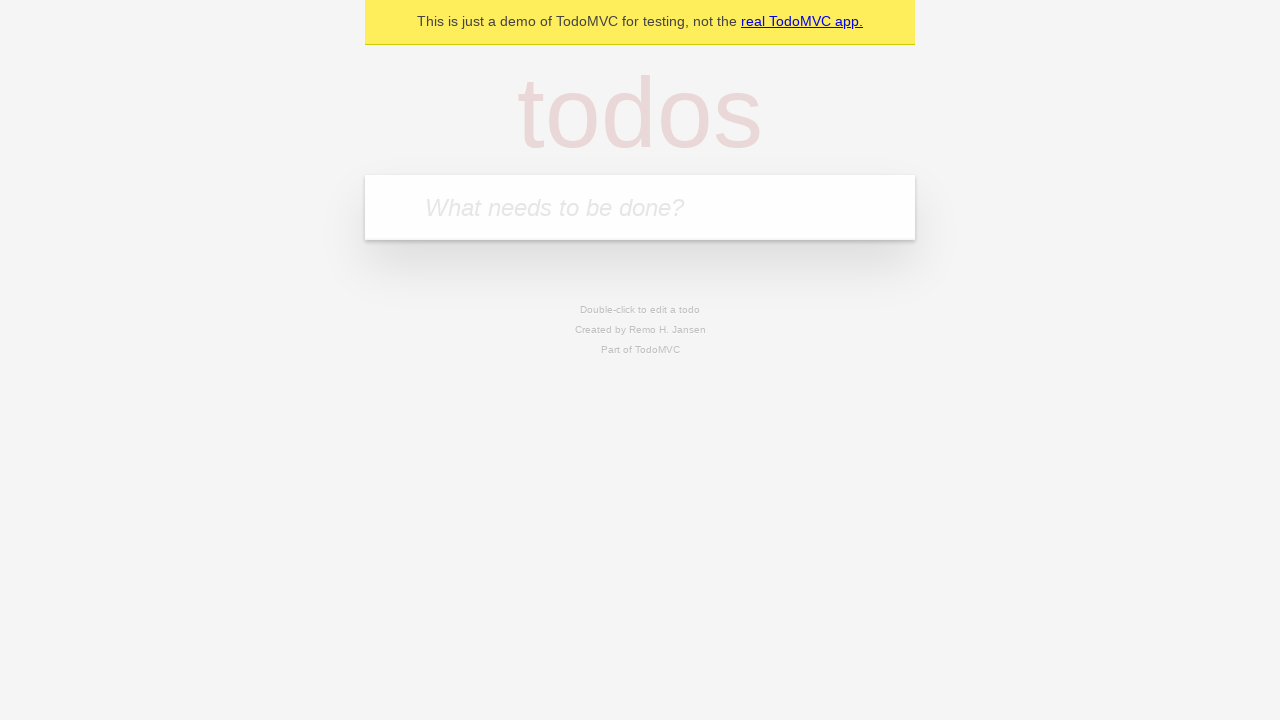

Filled todo input with 'buy some cheese' on internal:attr=[placeholder="What needs to be done?"i]
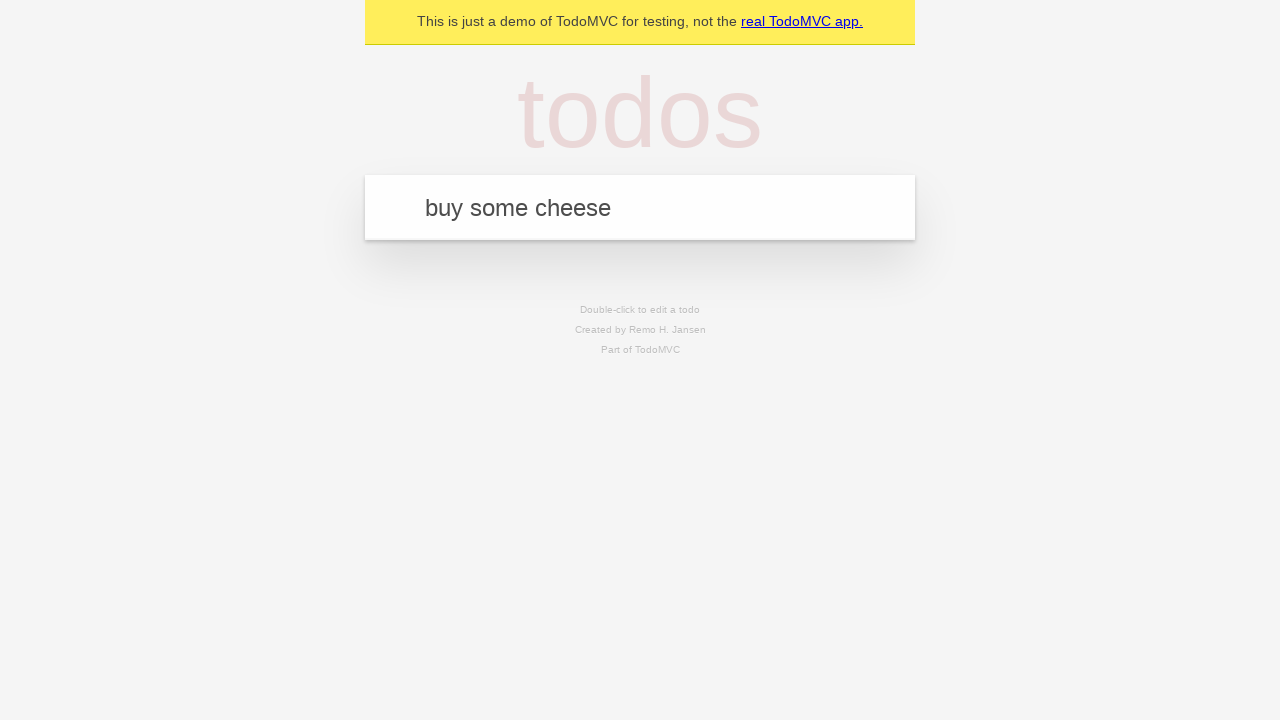

Pressed Enter to add first todo on internal:attr=[placeholder="What needs to be done?"i]
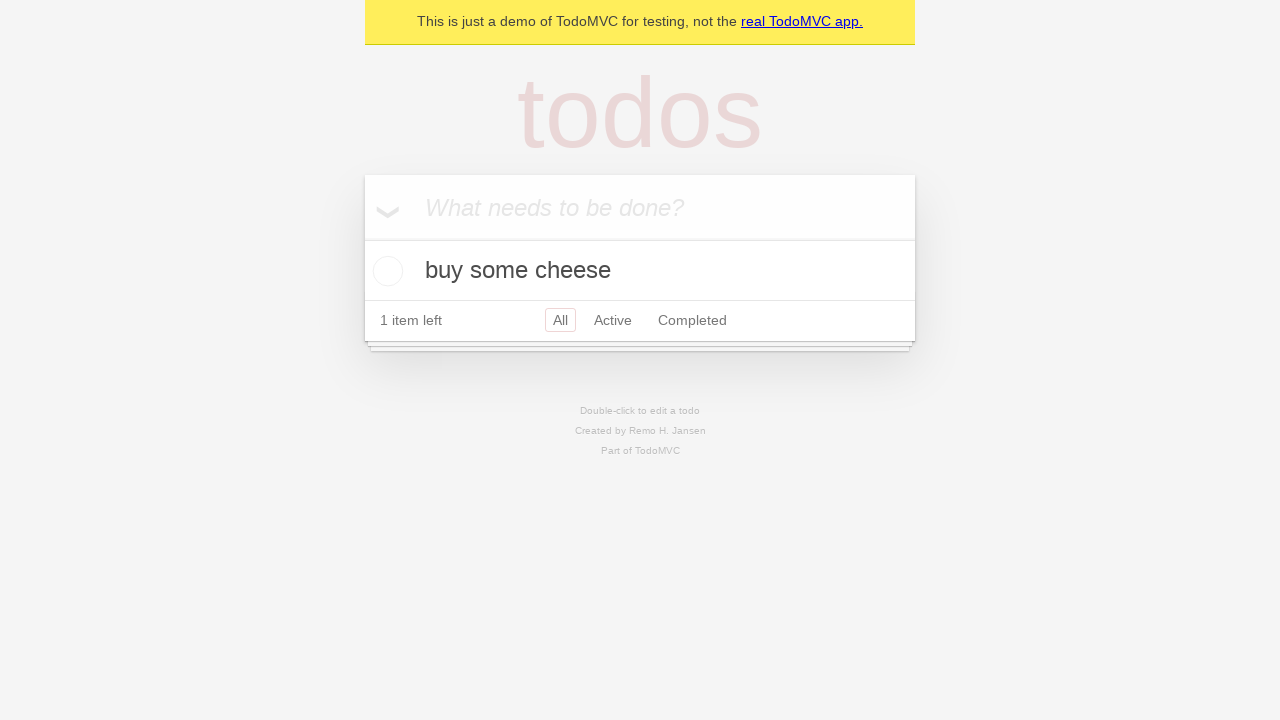

Filled todo input with 'feed the cat' on internal:attr=[placeholder="What needs to be done?"i]
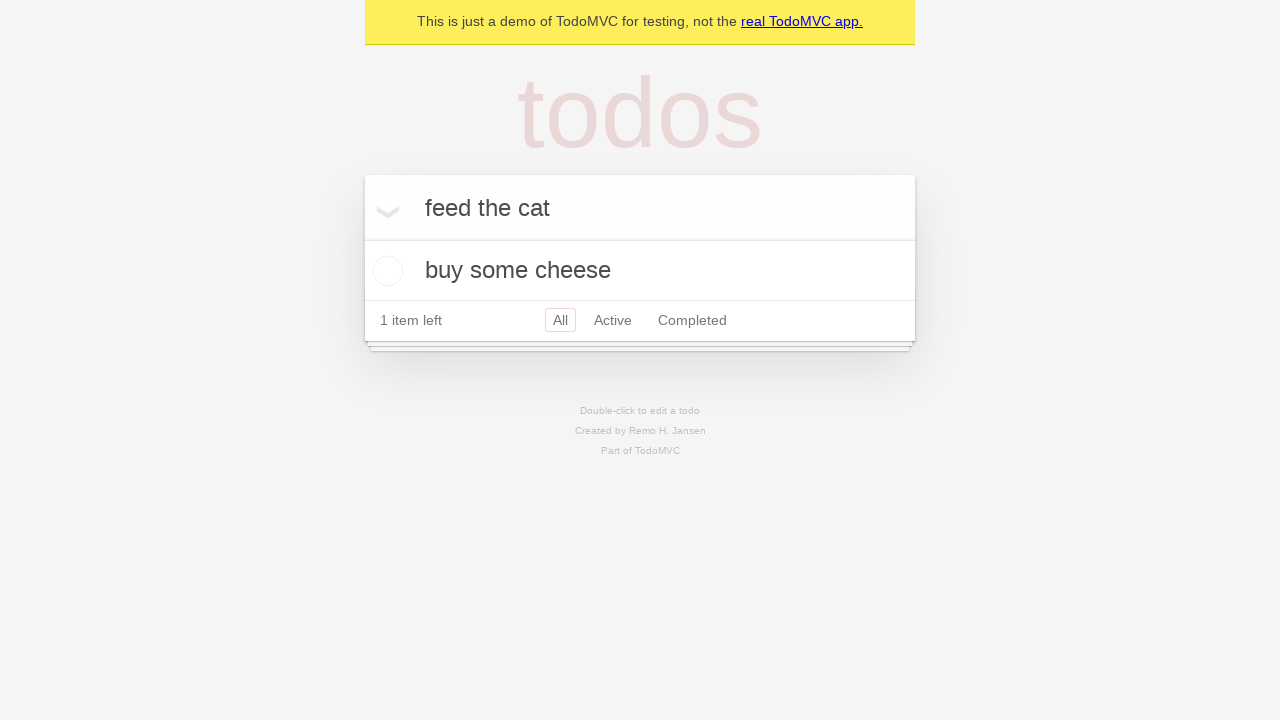

Pressed Enter to add second todo on internal:attr=[placeholder="What needs to be done?"i]
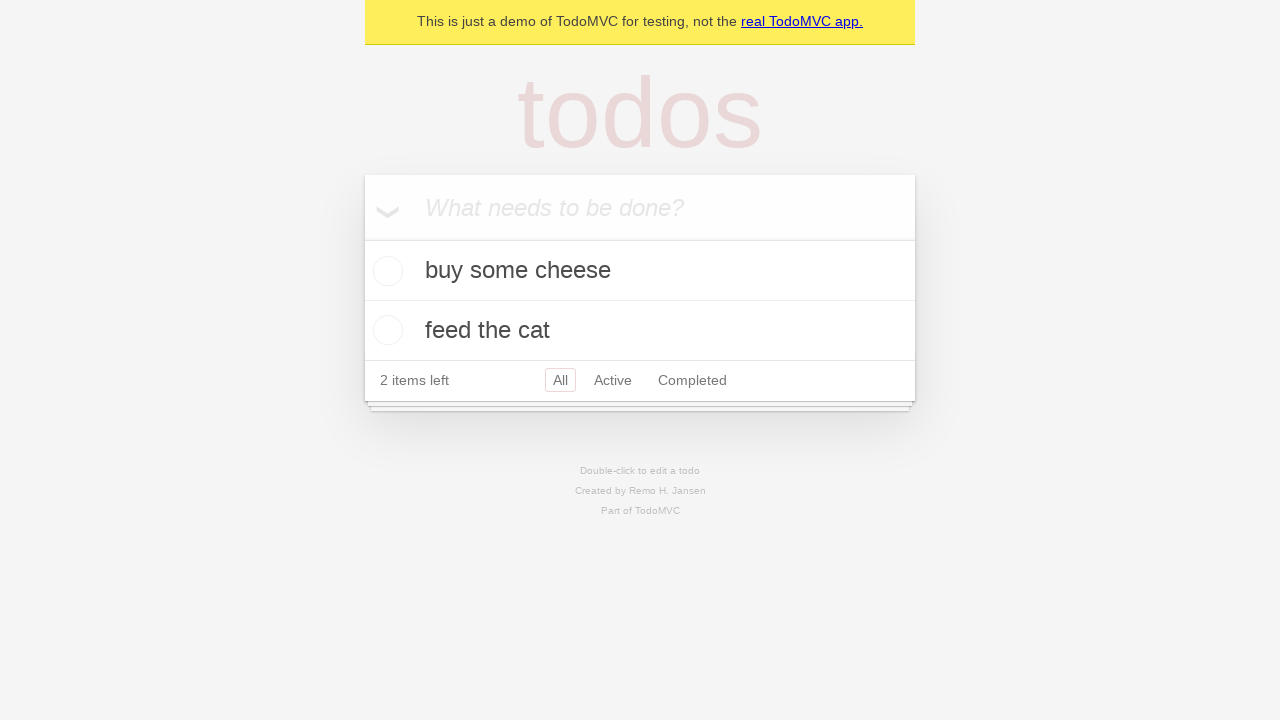

Filled todo input with 'book a doctors appointment' on internal:attr=[placeholder="What needs to be done?"i]
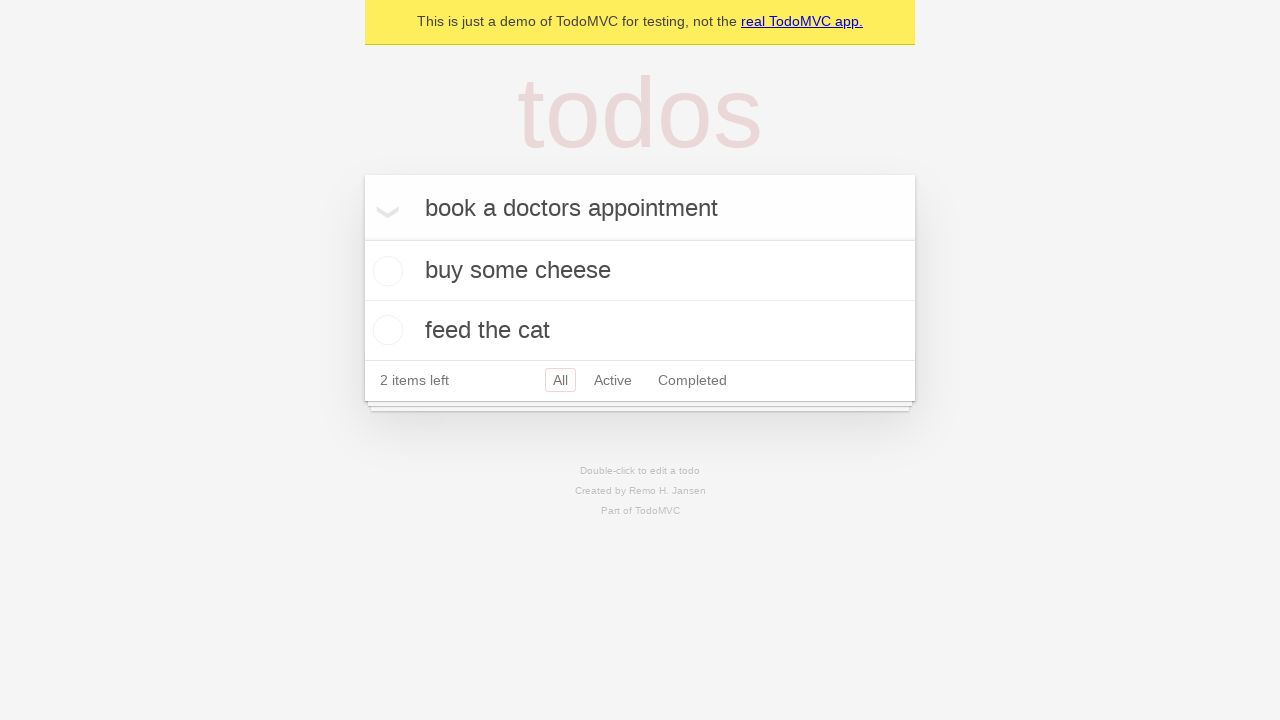

Pressed Enter to add third todo on internal:attr=[placeholder="What needs to be done?"i]
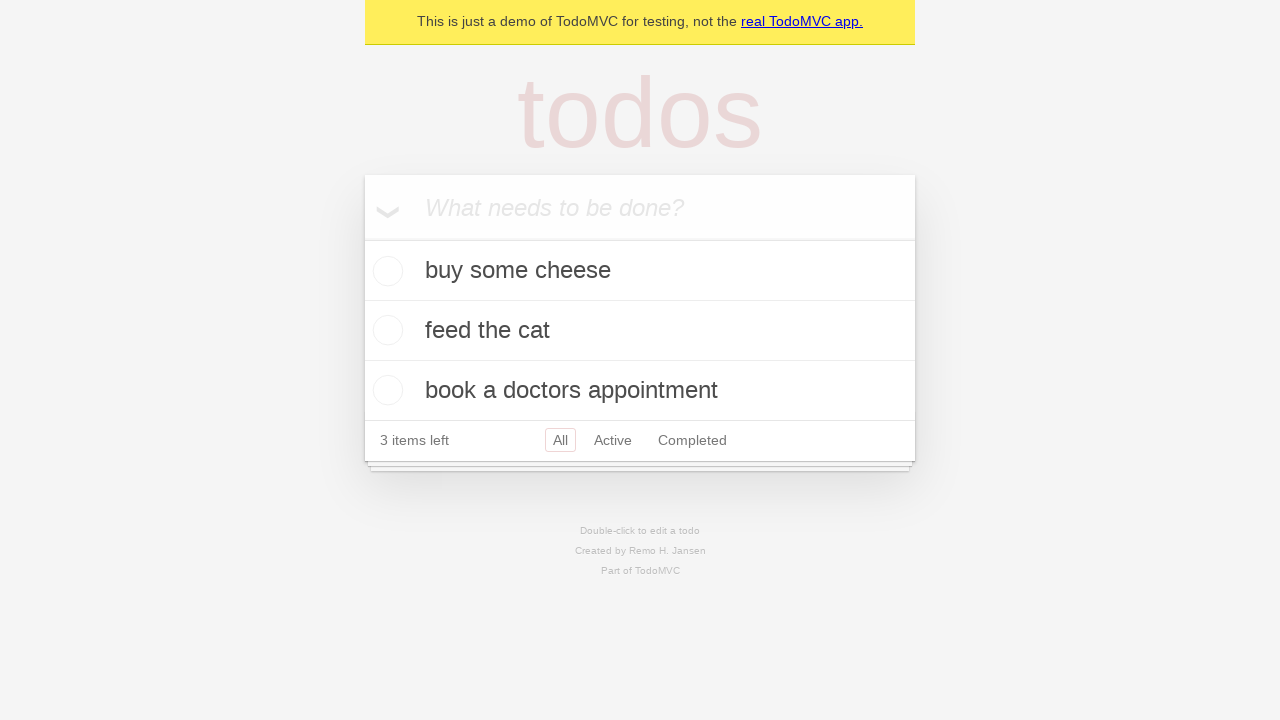

Clicked 'Mark all as complete' toggle to check all items at (362, 238) on internal:label="Mark all as complete"i
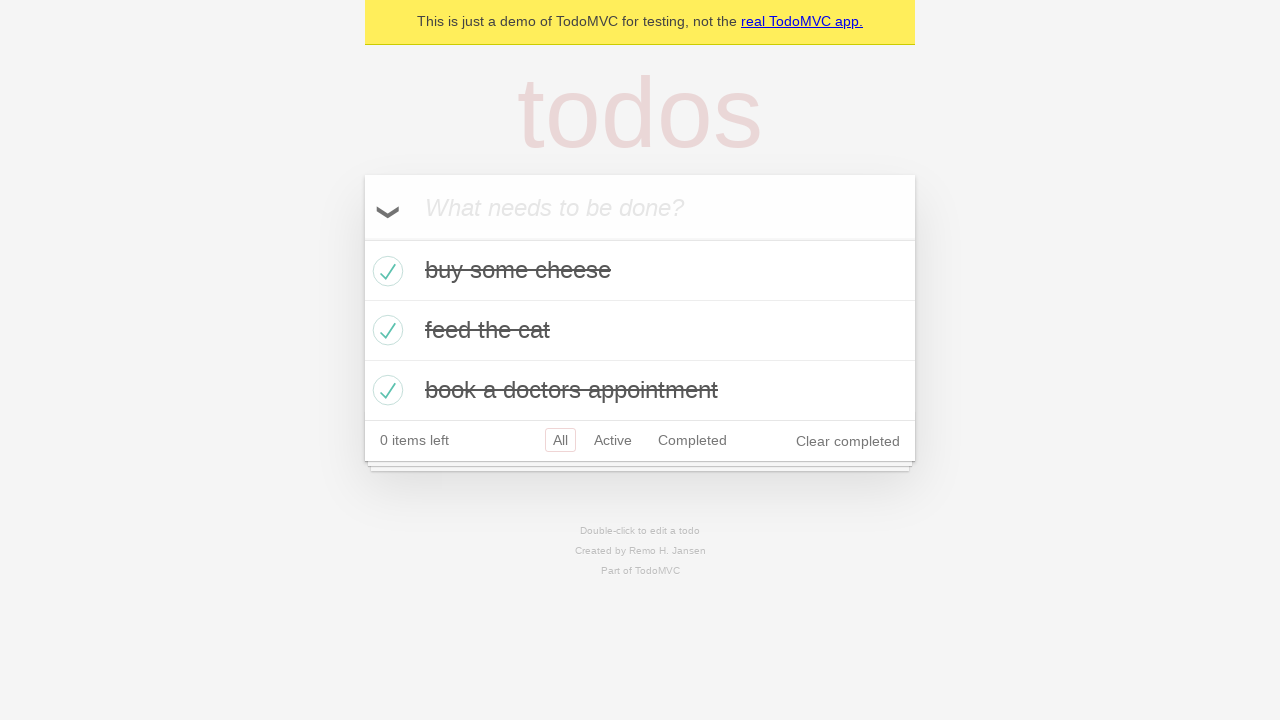

Clicked 'Mark all as complete' toggle to uncheck all items at (362, 238) on internal:label="Mark all as complete"i
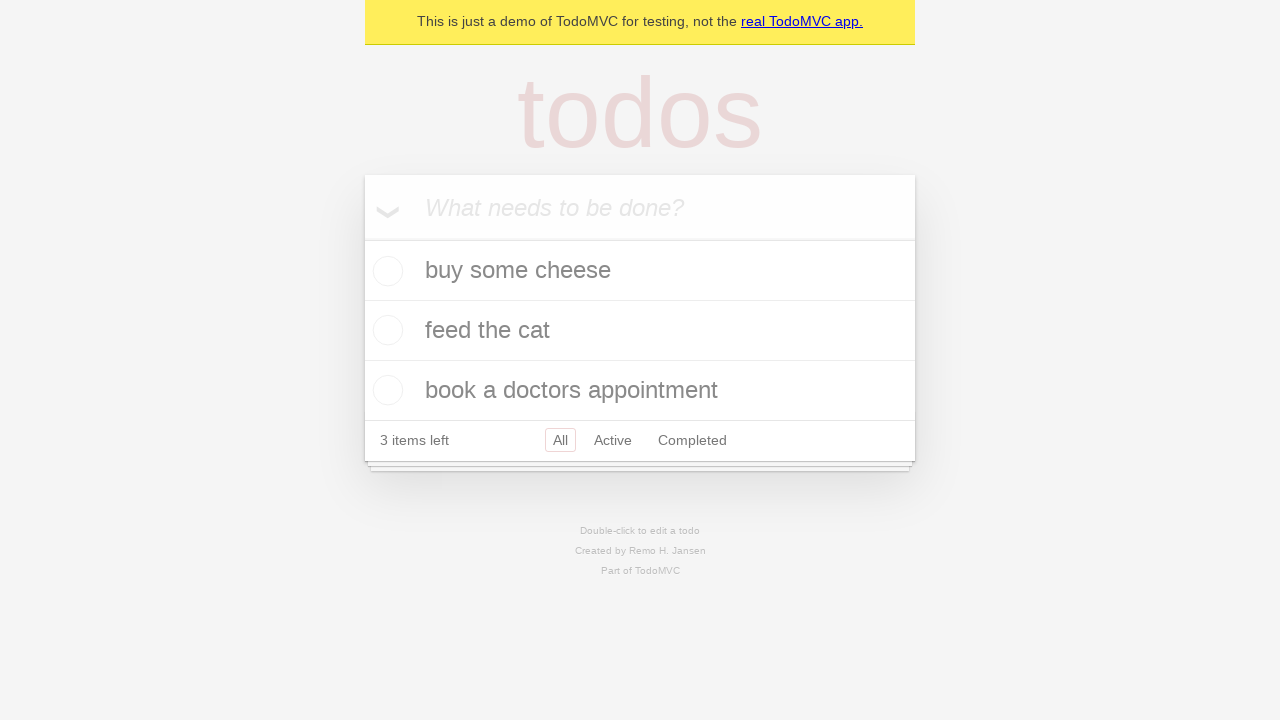

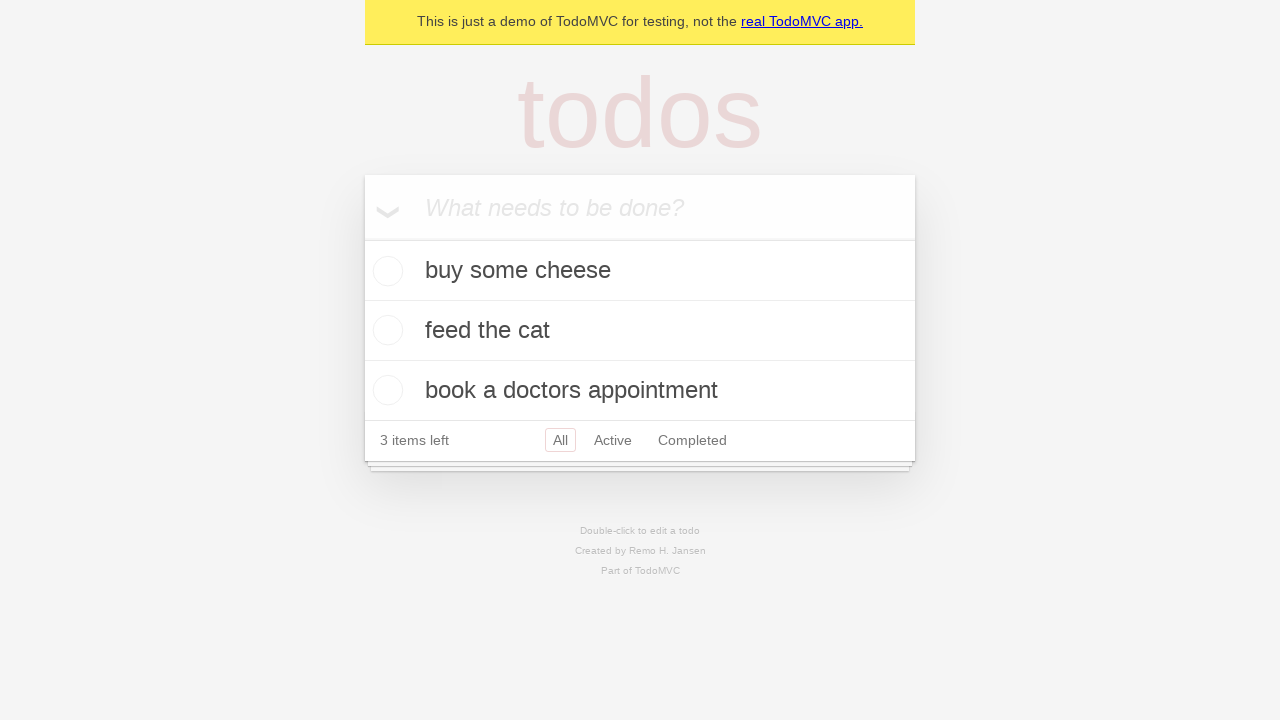